Tests a checkout form by filling in personal information, address, and payment details (debit card), then submitting the form and verifying no validation errors are displayed.

Starting URL: https://getbootstrap.com/docs/5.3/examples/checkout/

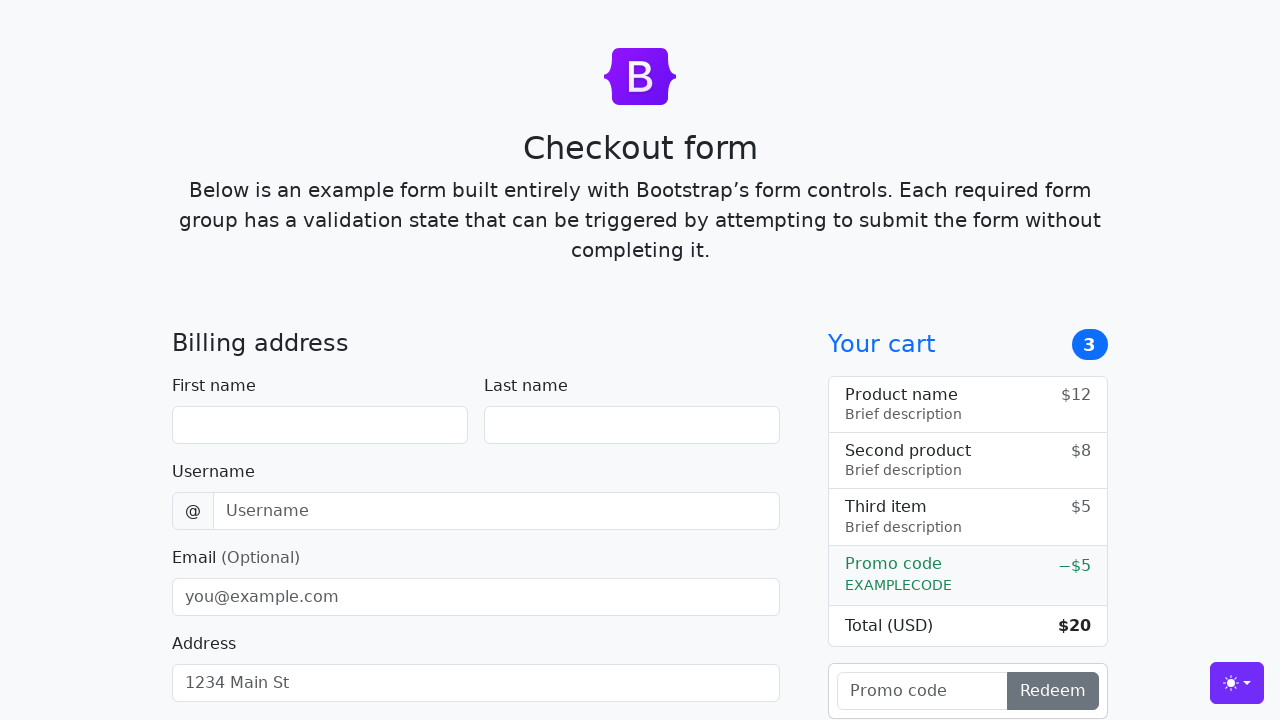

Filled first name field with 'John' on #firstName
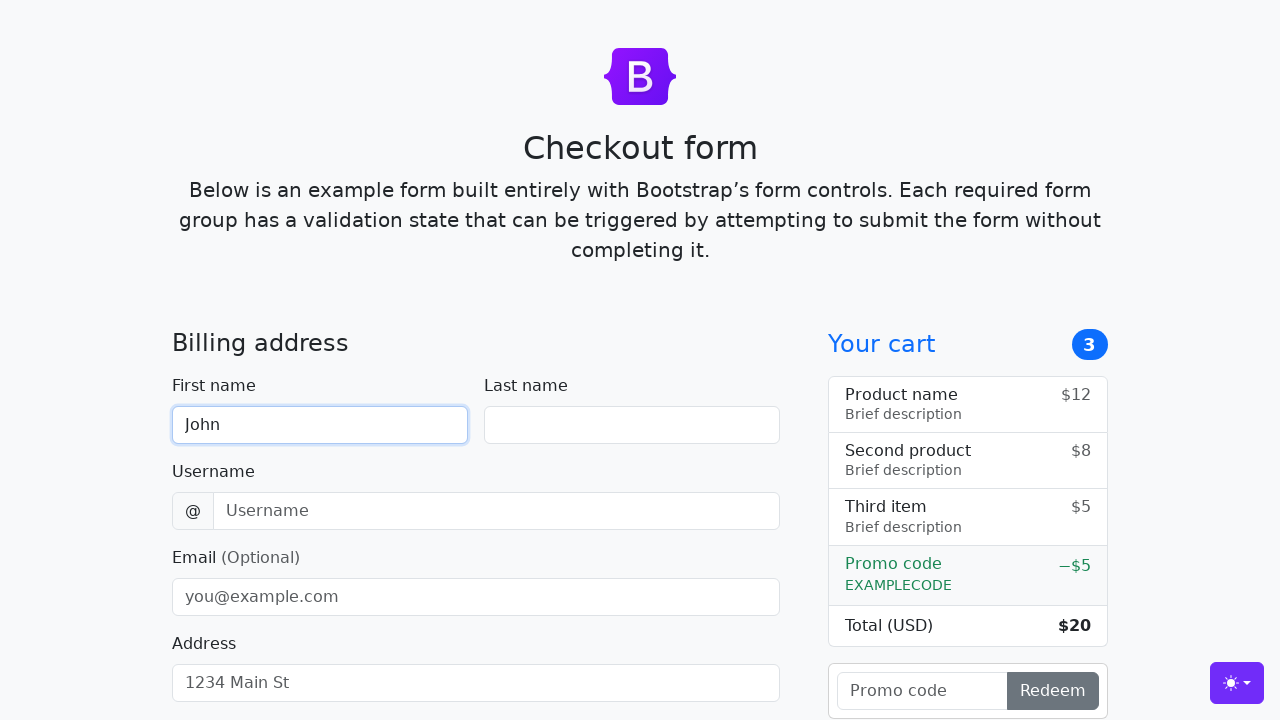

Filled last name field with 'Doe' on #lastName
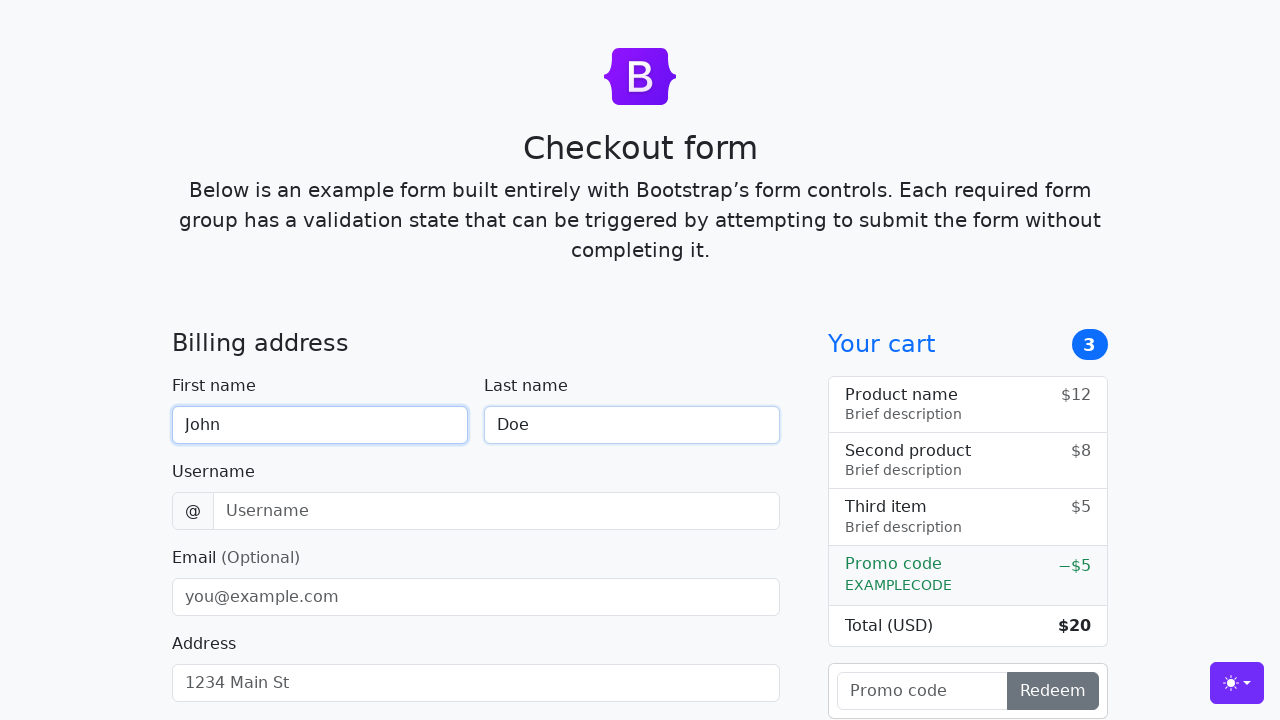

Filled username field with 'lolyou1993' on #username
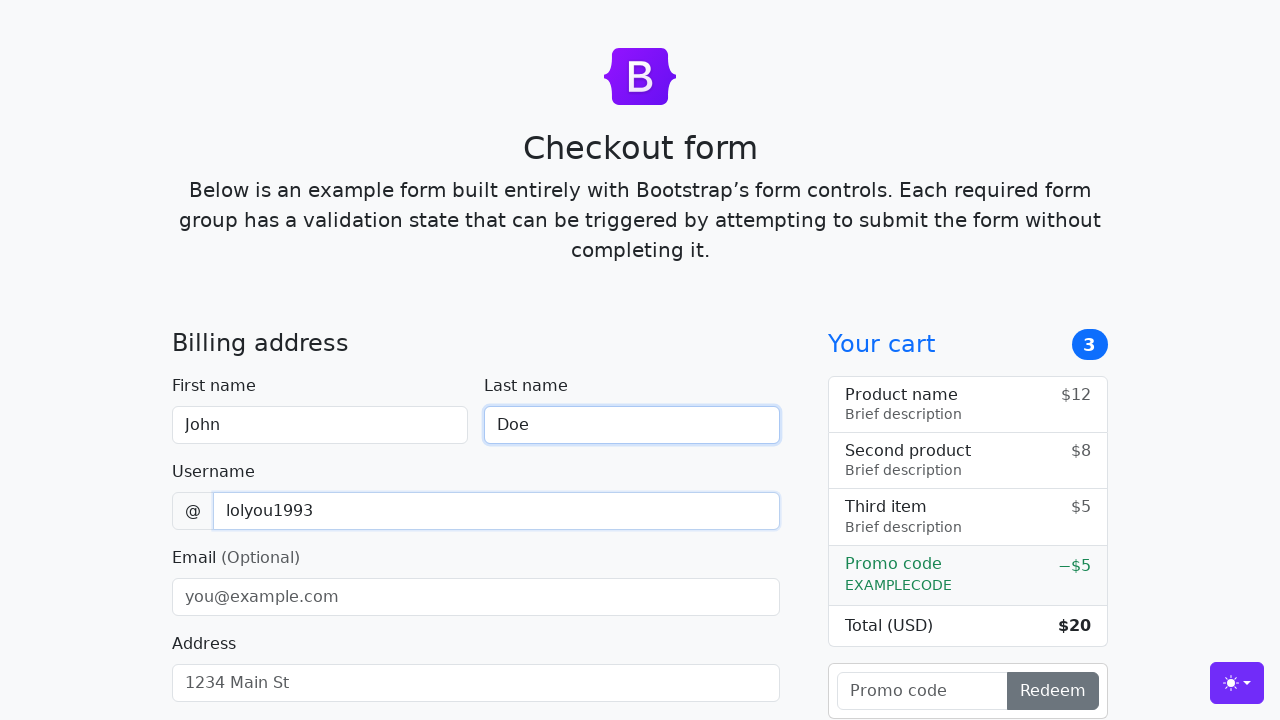

Filled email field with 'Johnnyboy@gmail.com' on #email
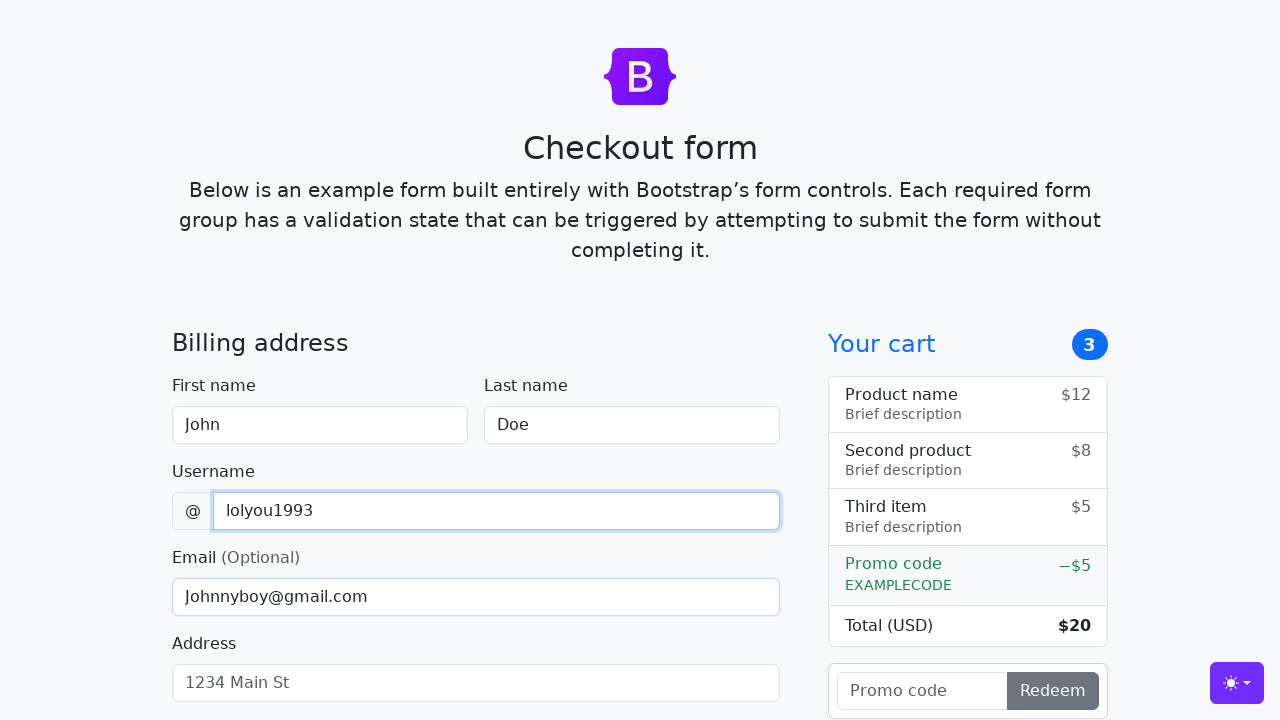

Filled primary address field with 'Block 369 ave 2' on #address
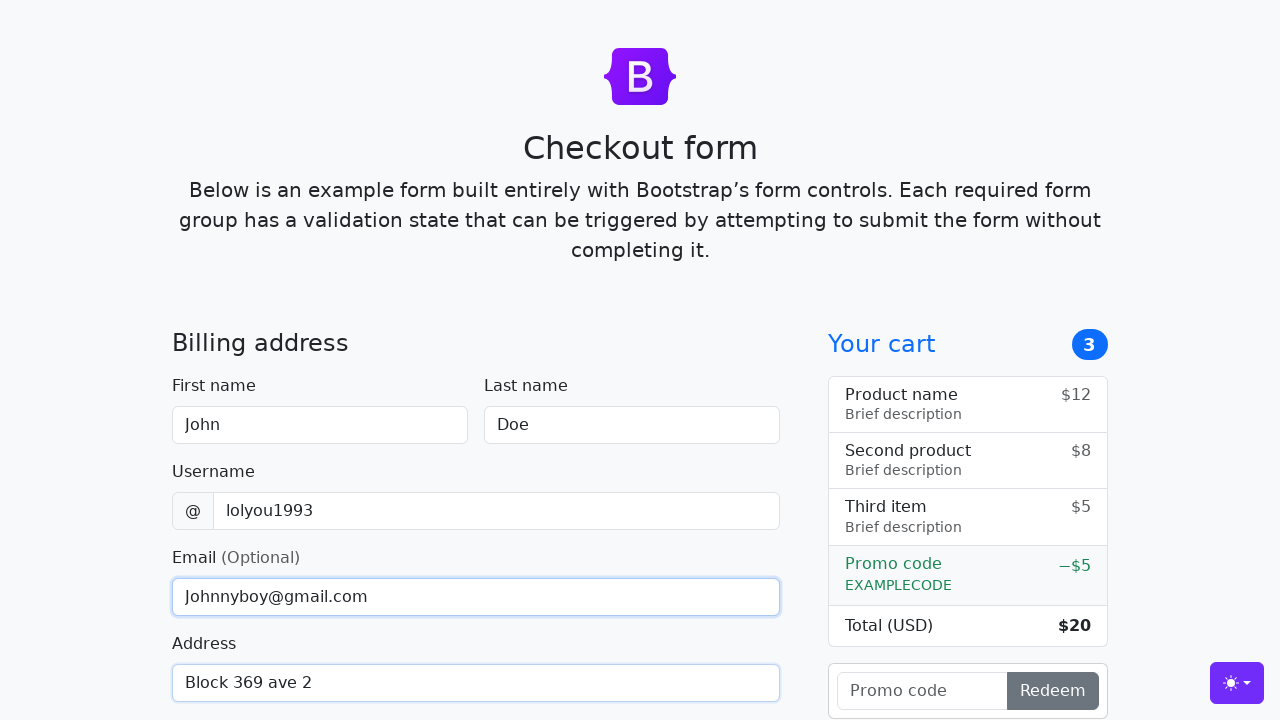

Filled secondary address field with 'Block 619 ave1' on #address2
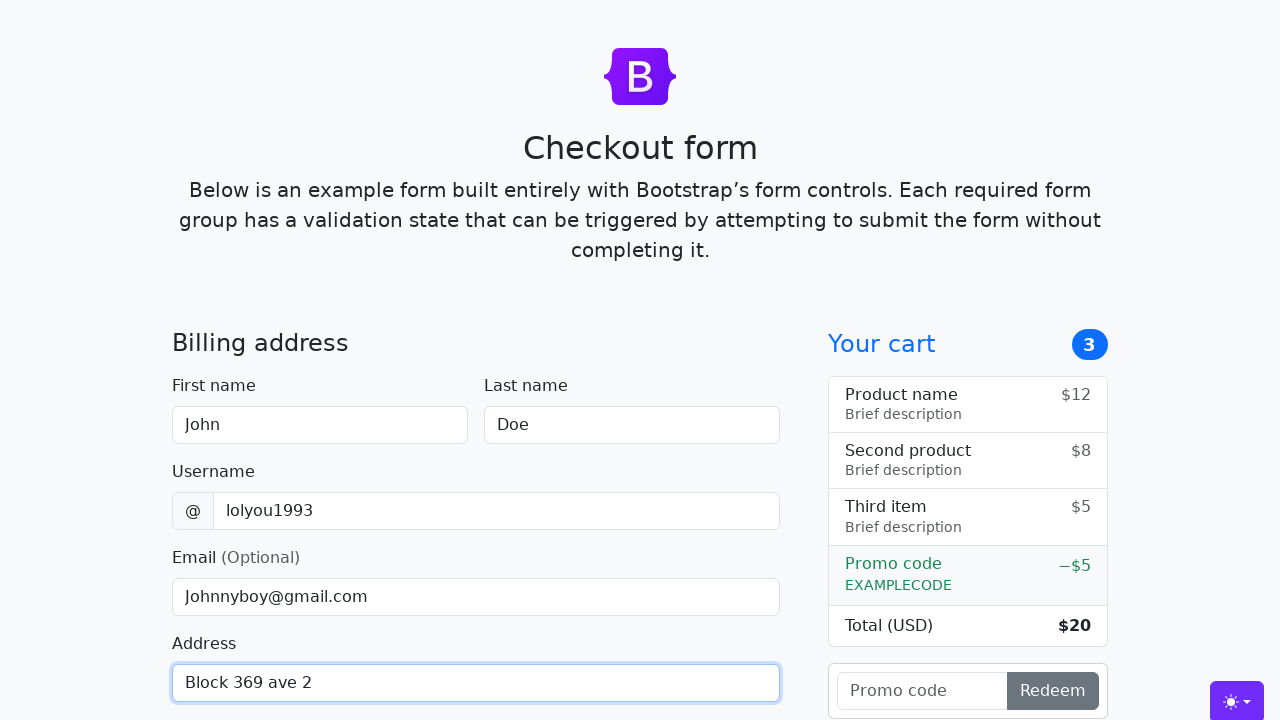

Selected country from dropdown (index 1) on #country
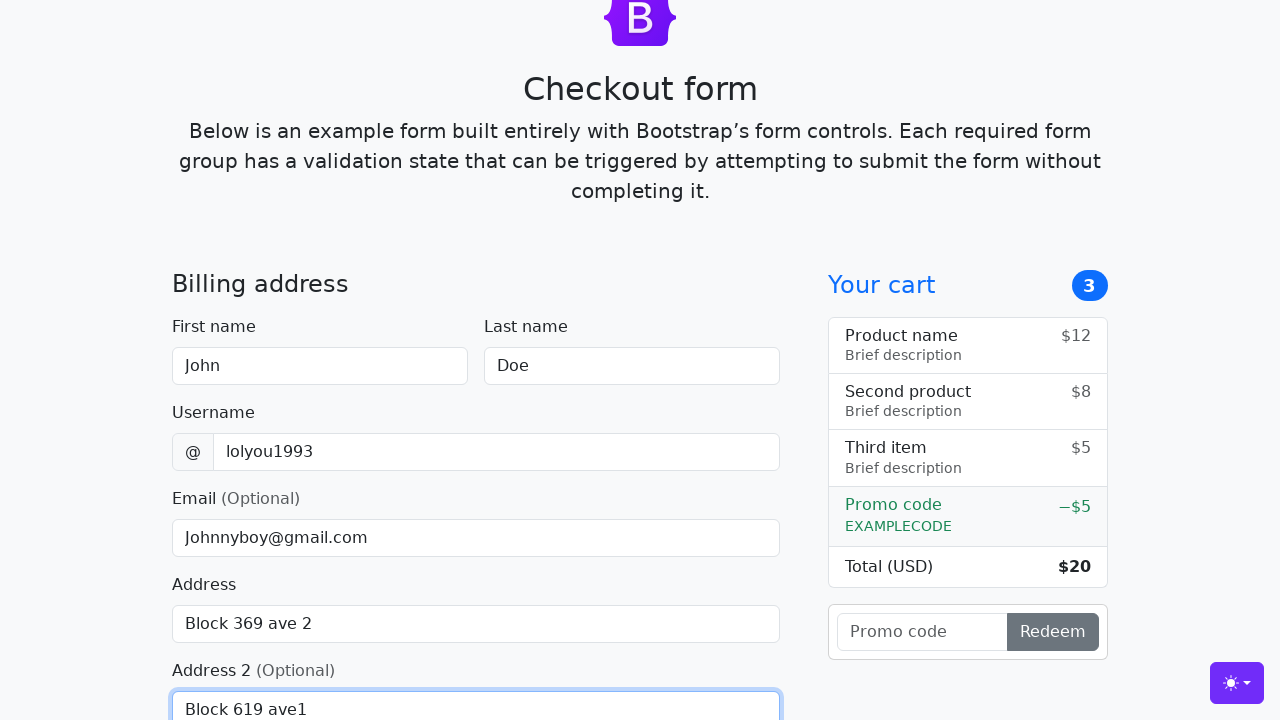

Selected state from dropdown (index 1) on #state
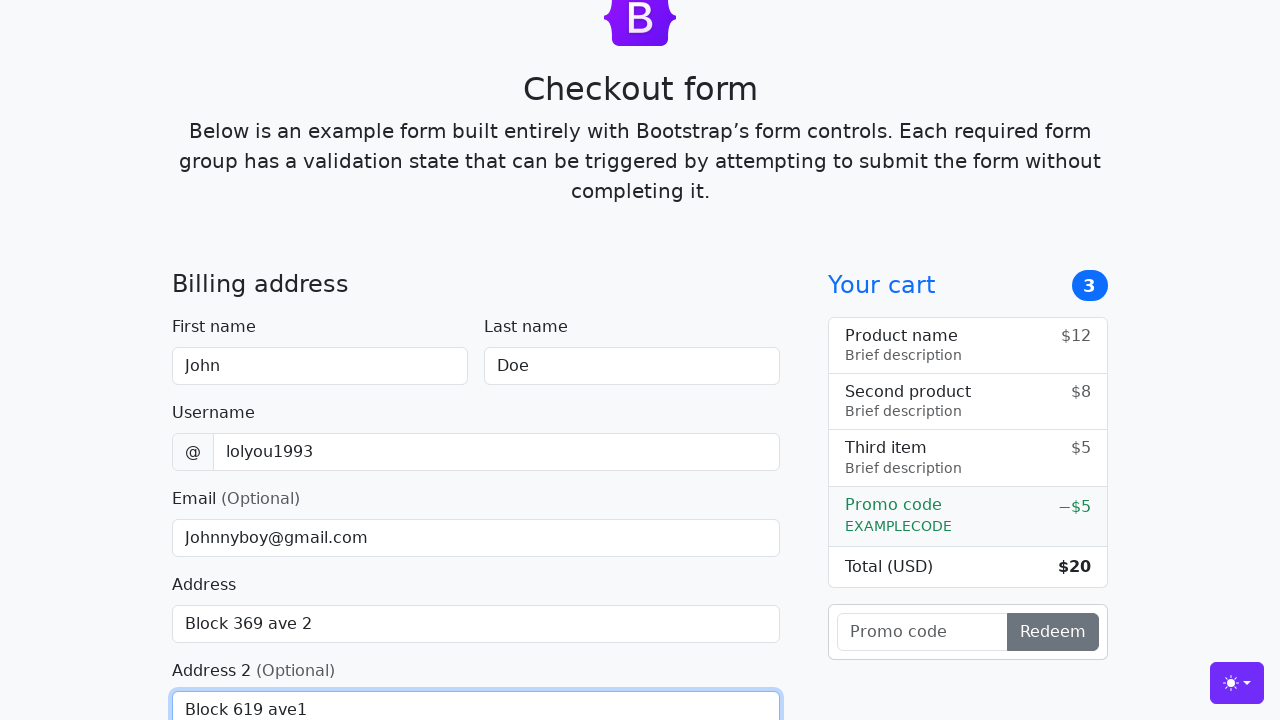

Checked 'Same address' checkbox at (180, 360) on #same-address
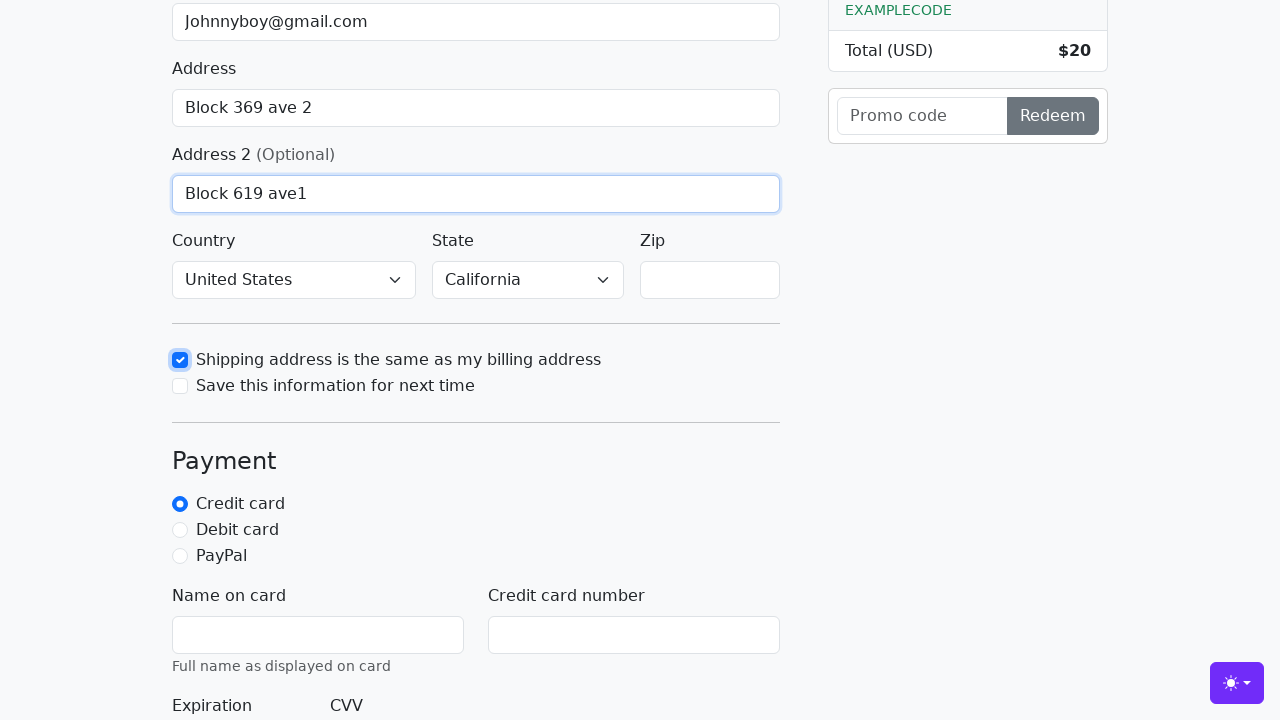

Checked 'Save info' checkbox at (180, 386) on #save-info
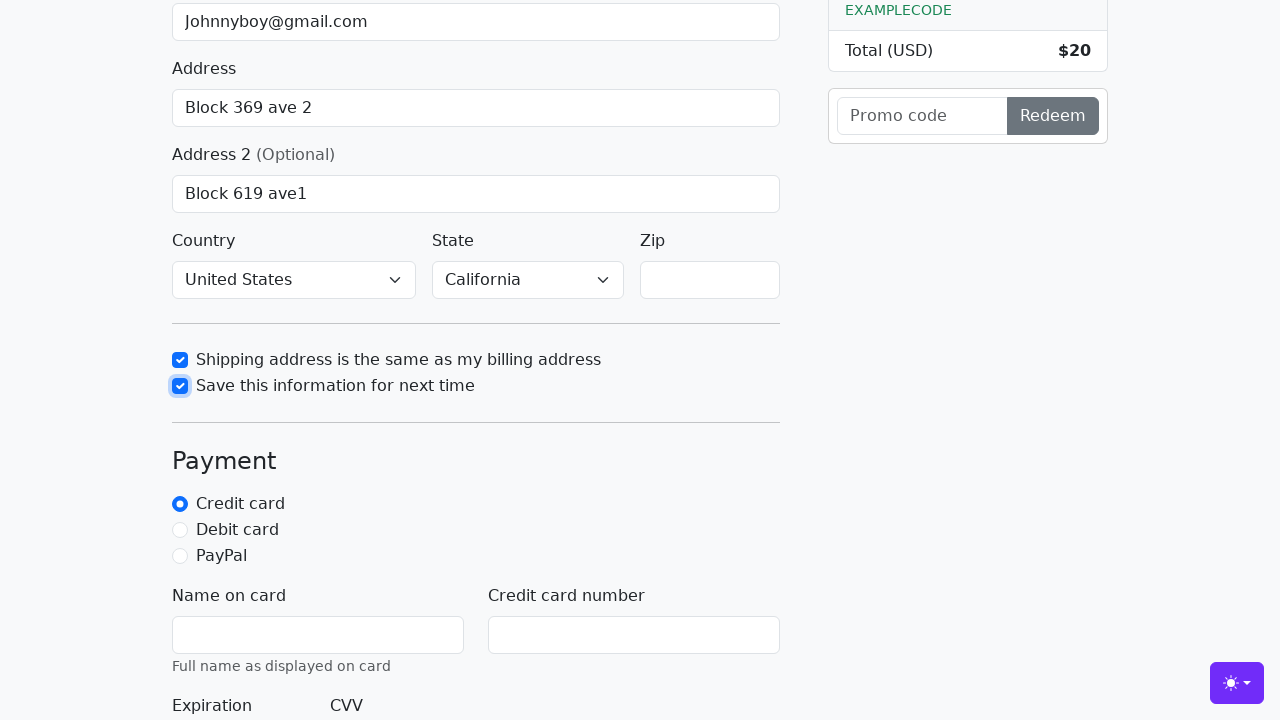

Filled zip code field with '537619' on #zip
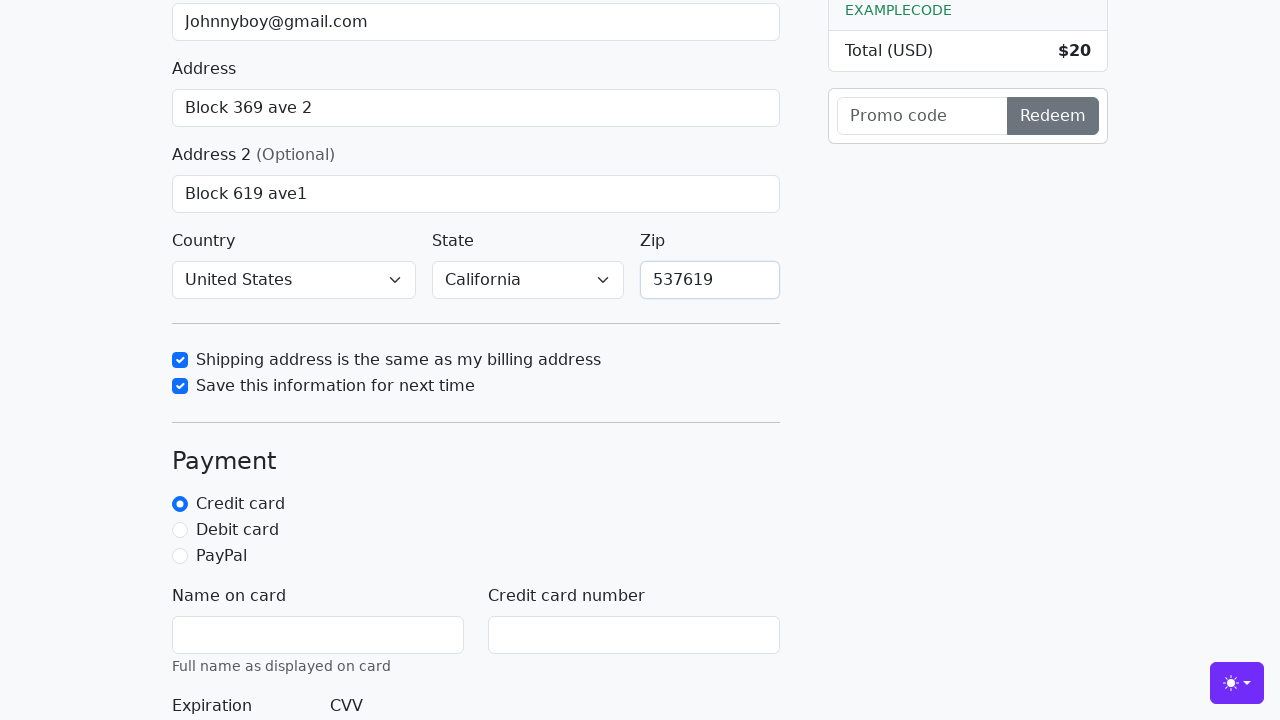

Selected debit card payment option at (180, 530) on #debit
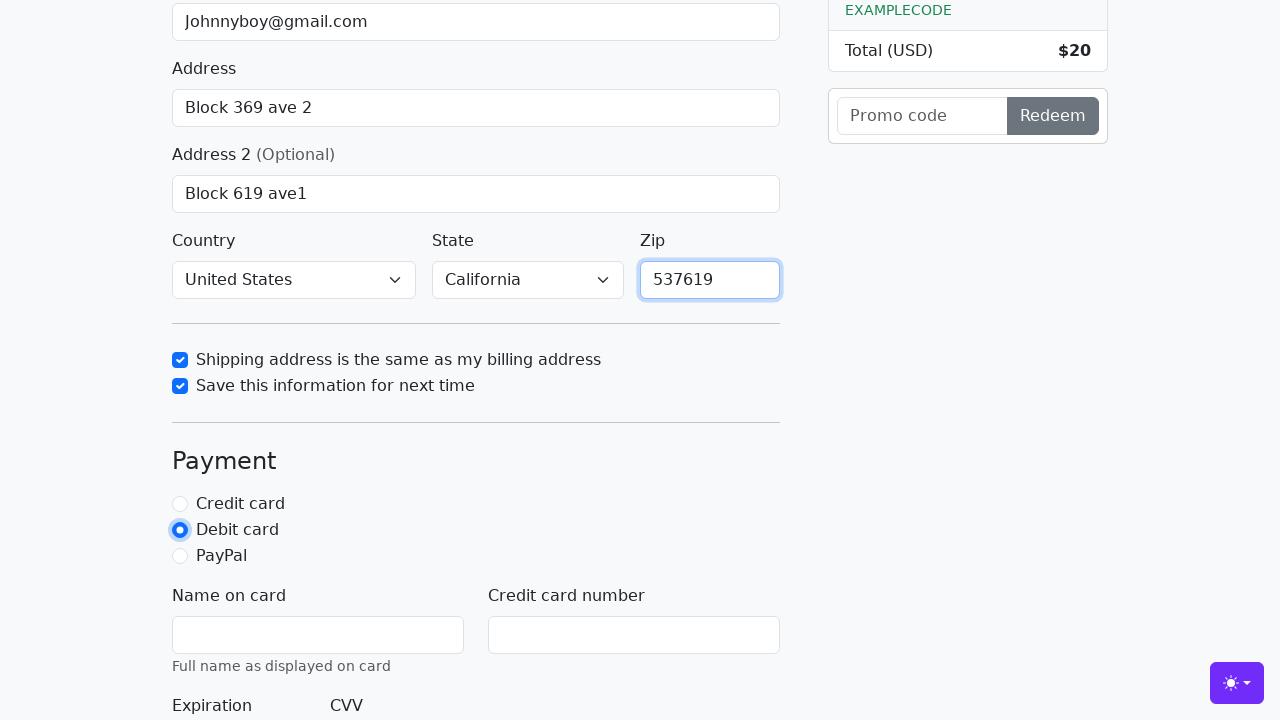

Filled cardholder name field with 'Mr World' on #cc-name
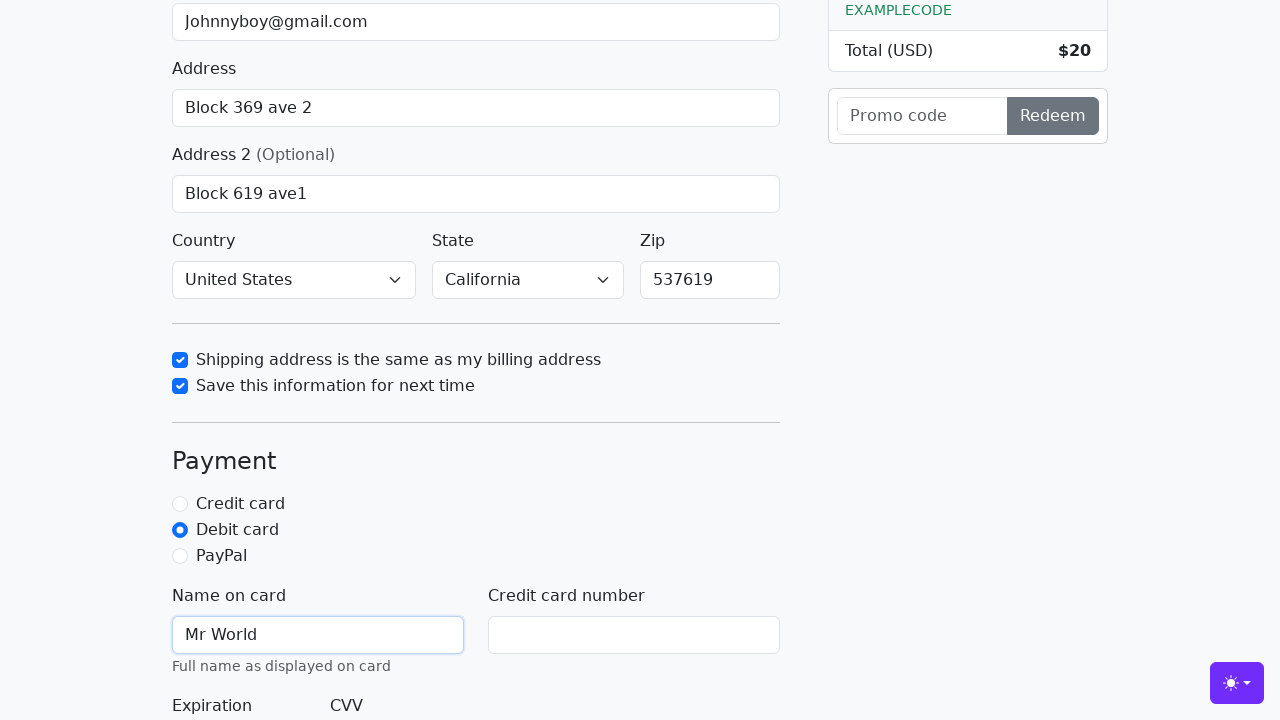

Filled card number field with '6666666' on #cc-number
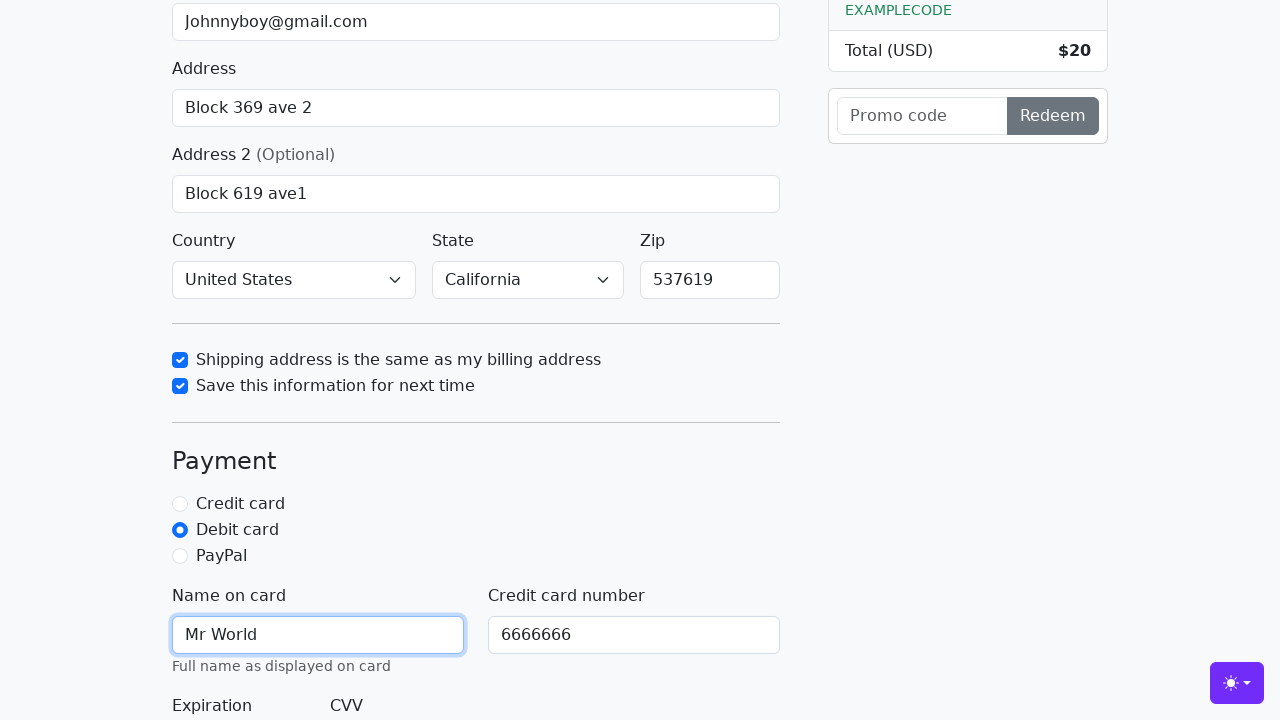

Filled card expiration field with '48/23' on #cc-expiration
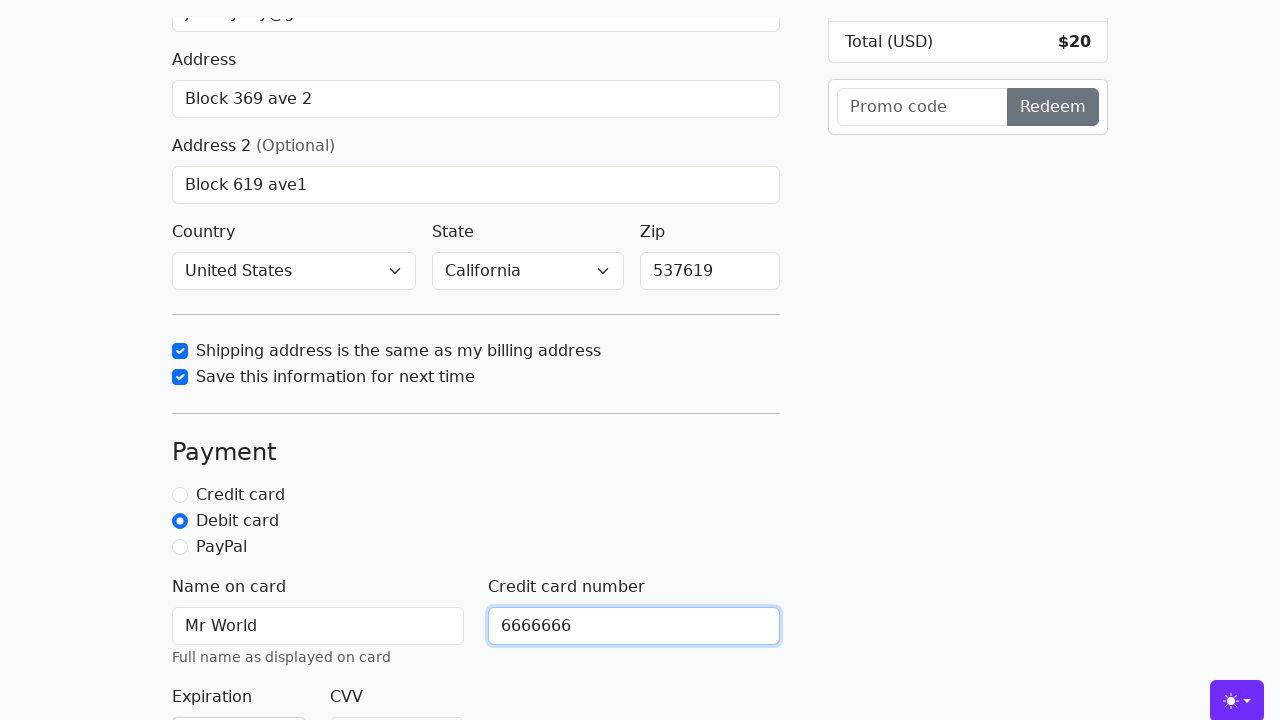

Filled card CVV field with '123' on #cc-cvv
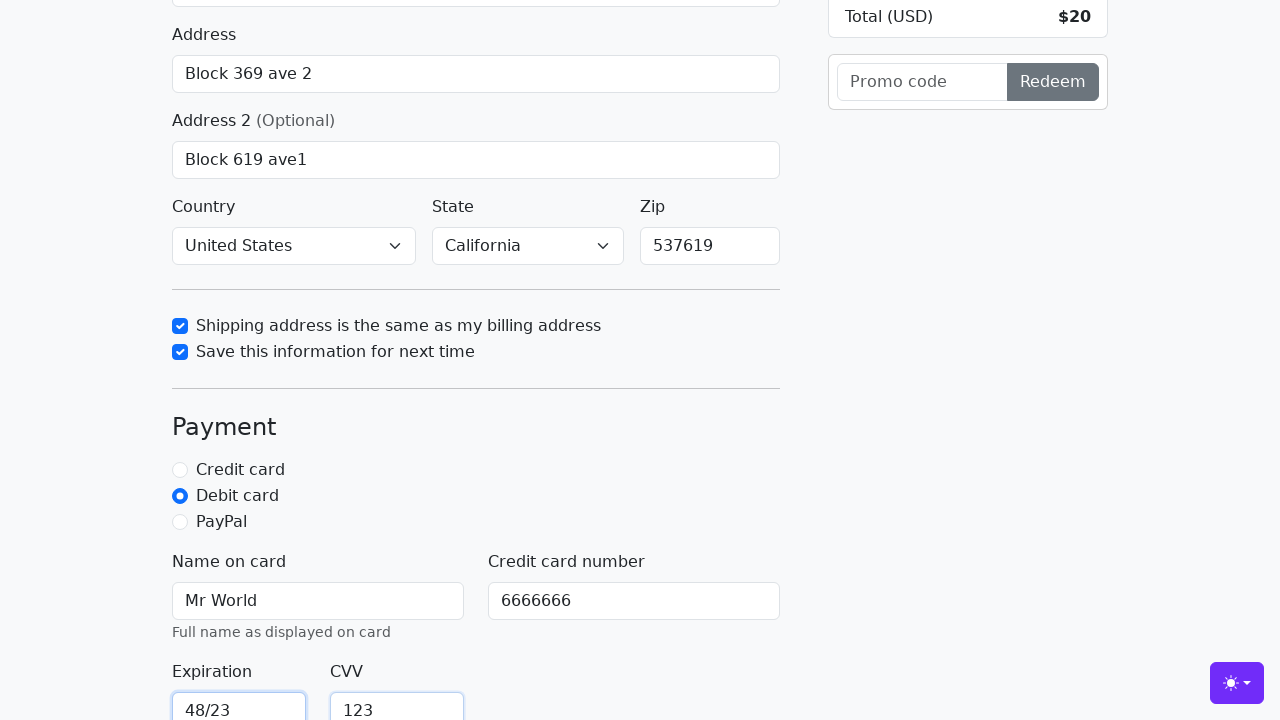

Clicked submit button to process checkout form at (476, 500) on button.btn.btn-primary.btn-lg
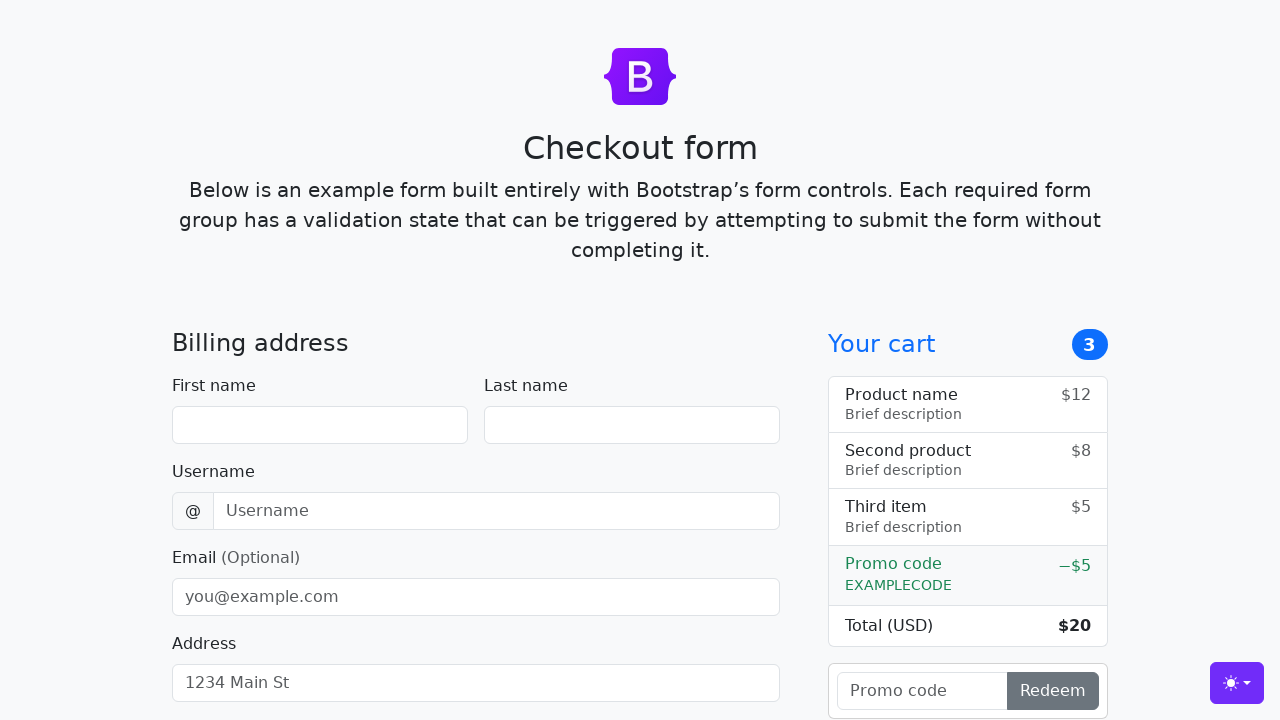

Waited for form processing to complete (2000ms)
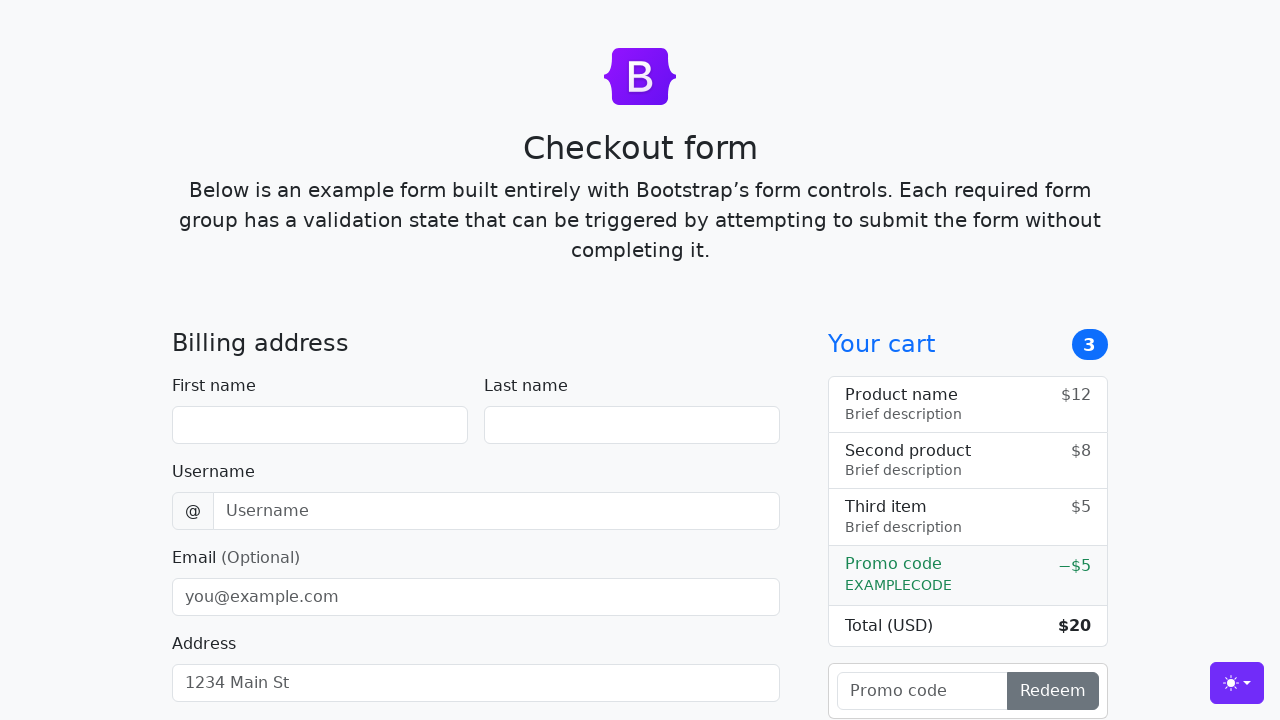

Located visible validation error elements
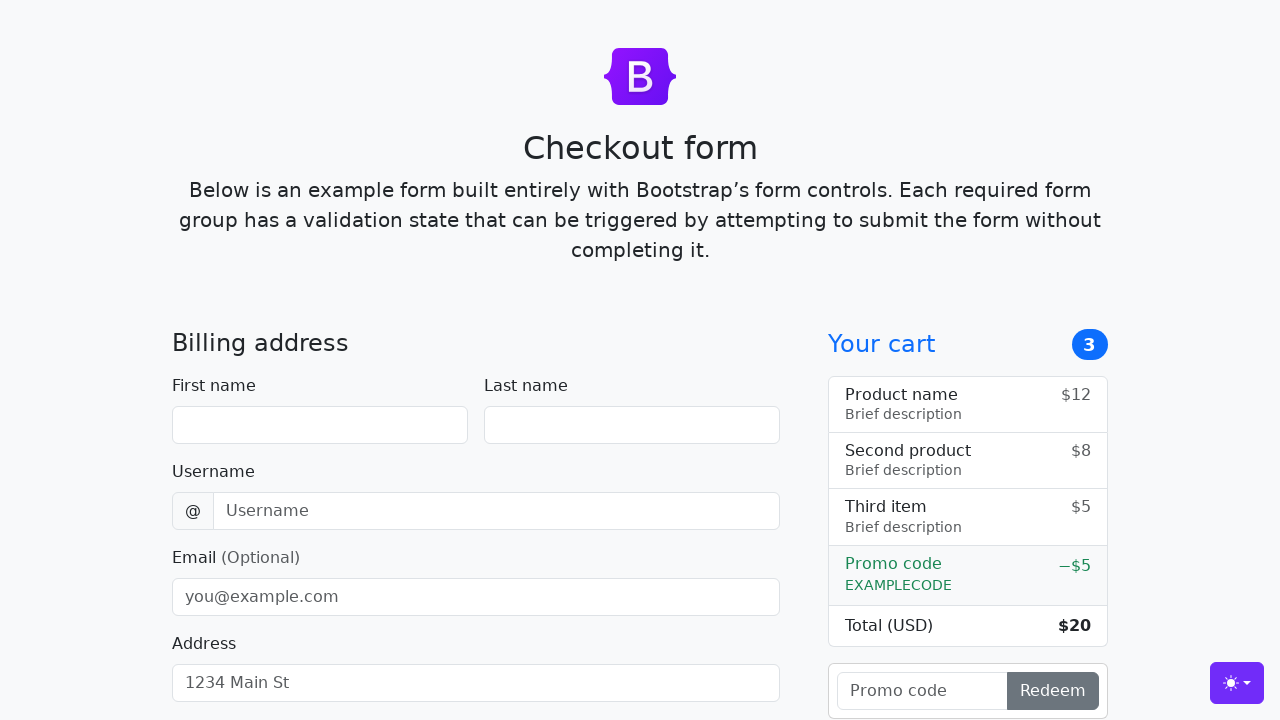

Verified no validation errors are displayed
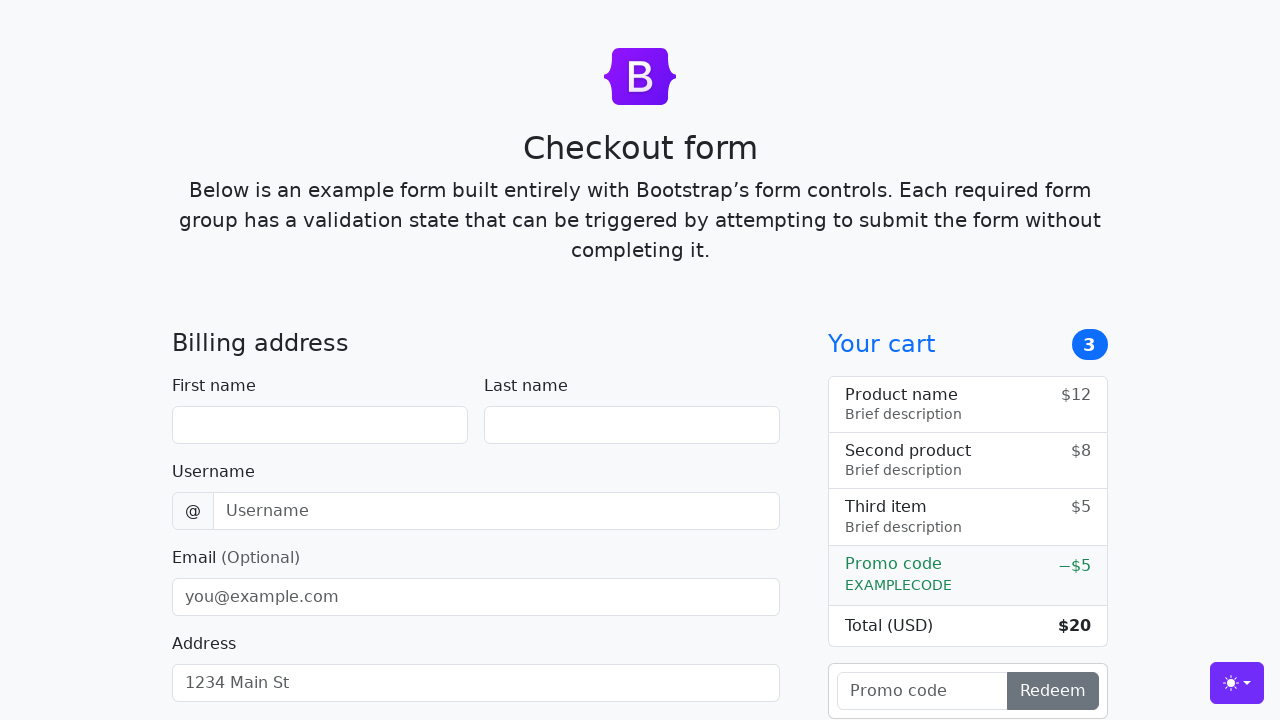

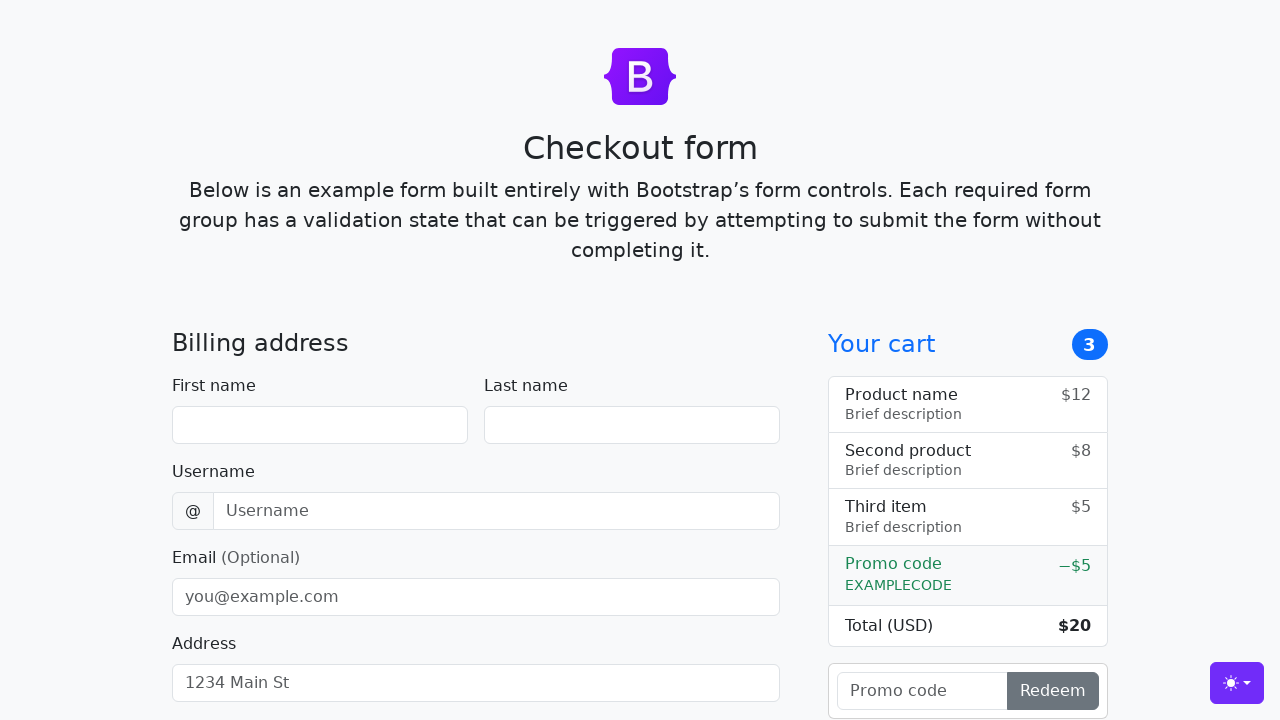